Tests that ListingsMatcher auto-initializes on demand by clearing the matcher, then using the Find Actual Listings feature which should trigger re-initialization

Starting URL: https://frameworkrealestatesolutions.com/portfolio-simulator-v3.html

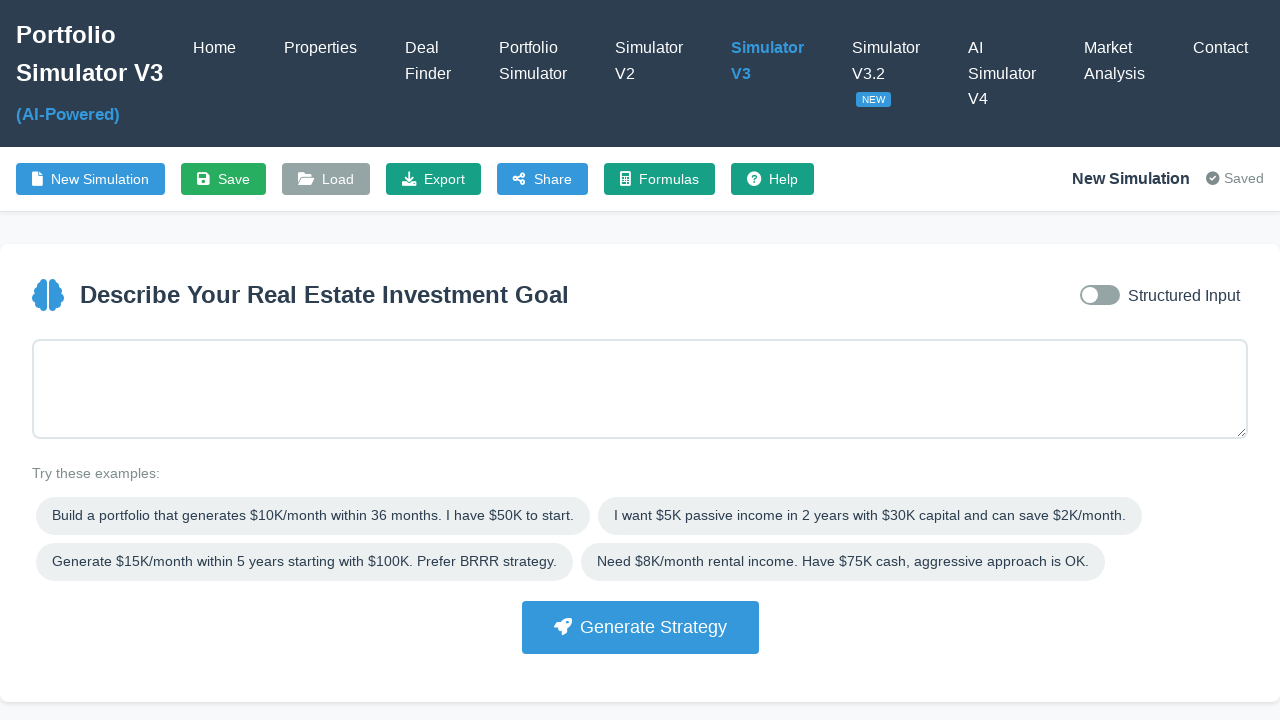

Cleared ListingsMatcher to simulate initialization failure
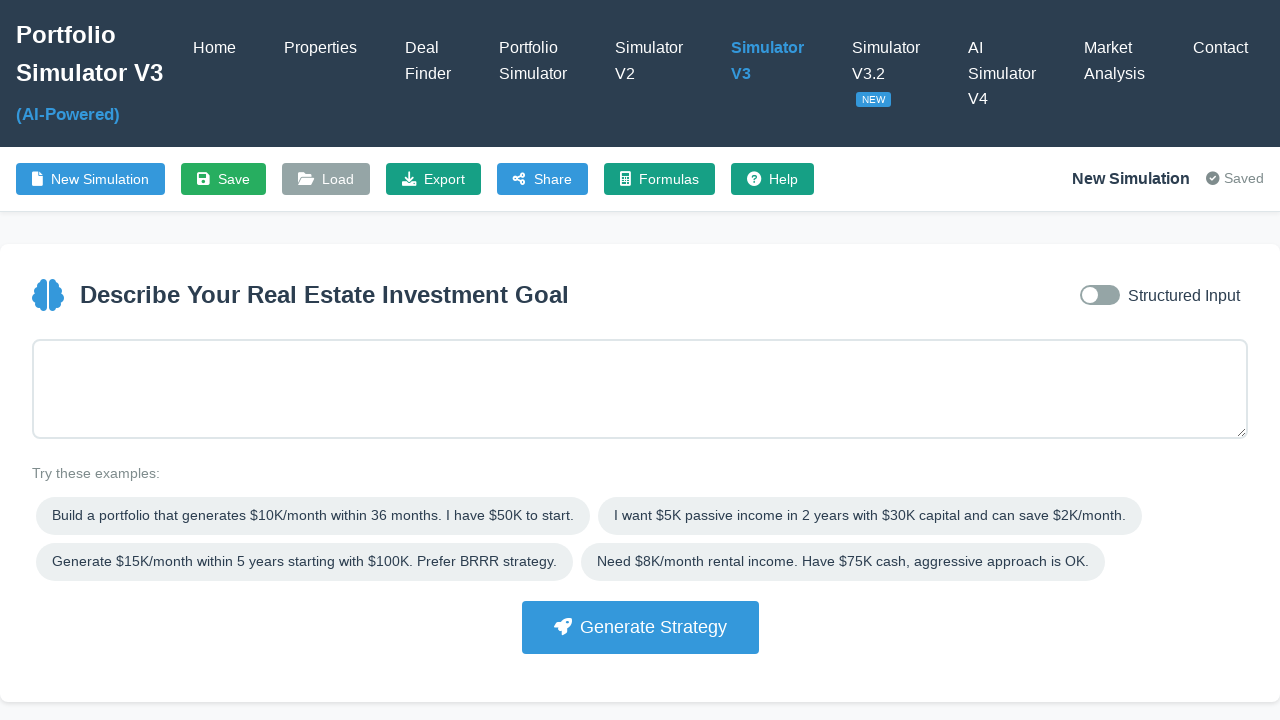

Filled goal input with portfolio target on #goalInput
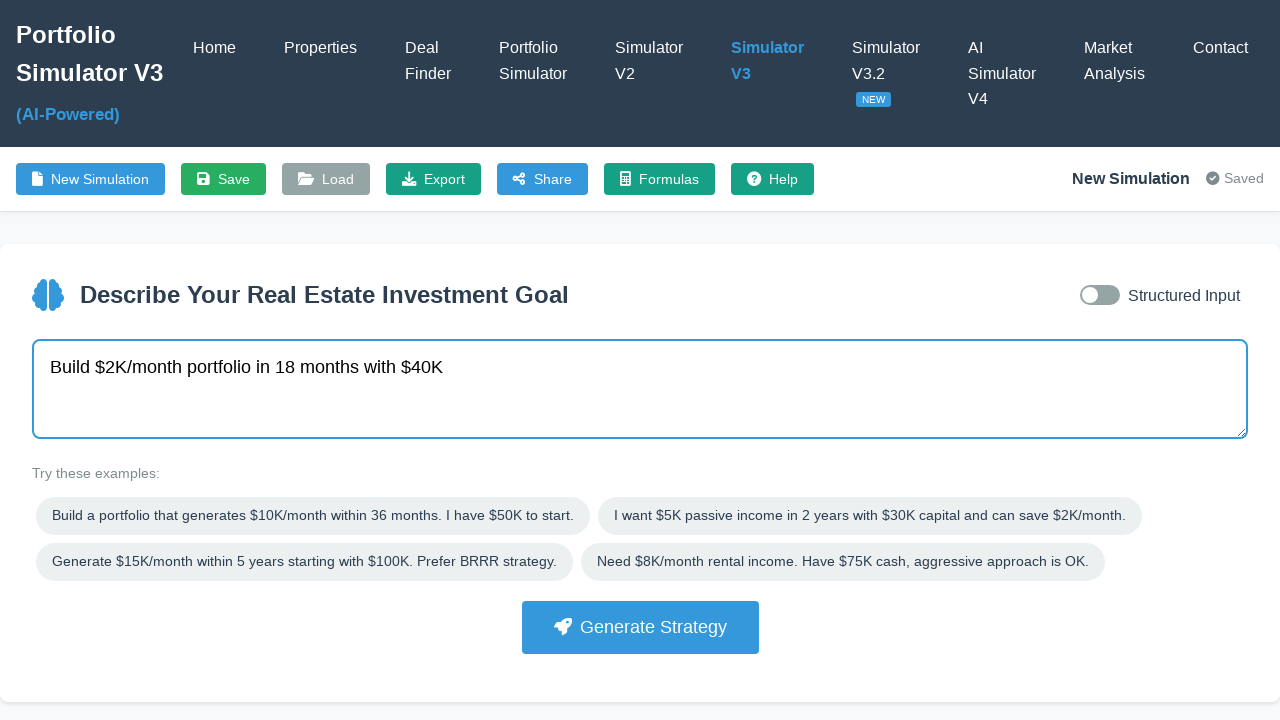

Clicked Generate Strategy button at (640, 627) on button:has-text("Generate Strategy")
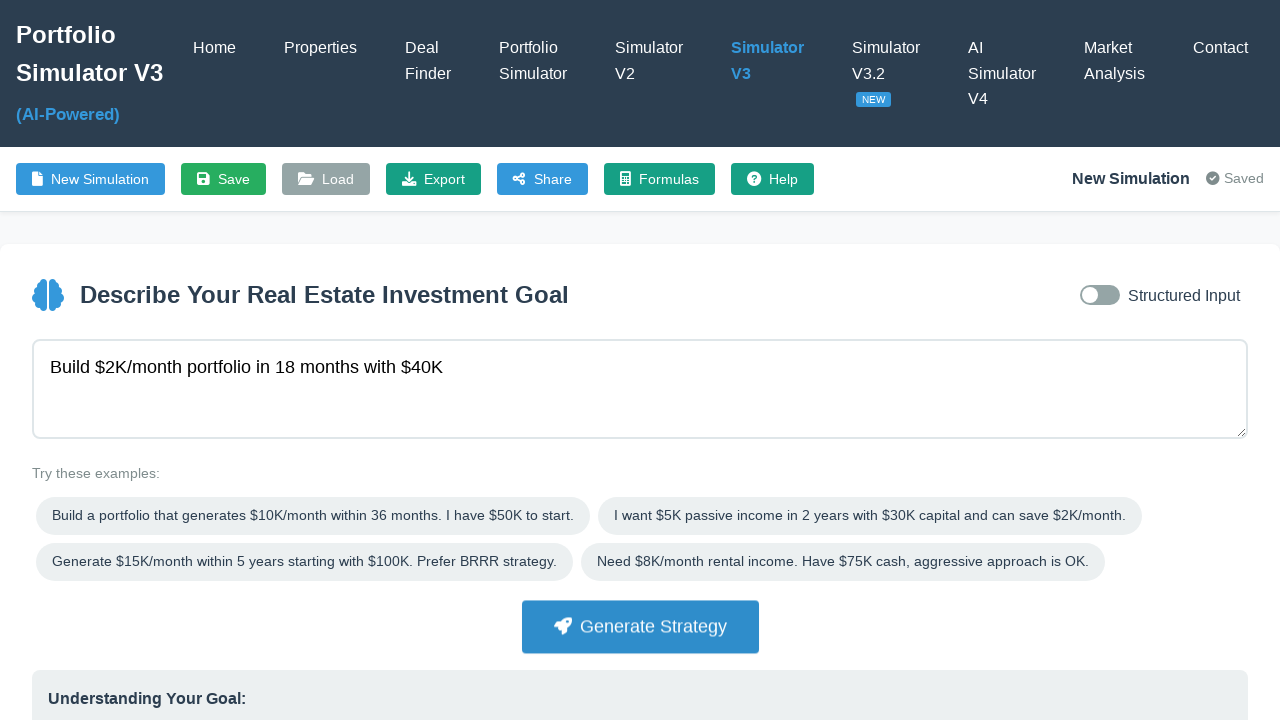

Strategy card appeared
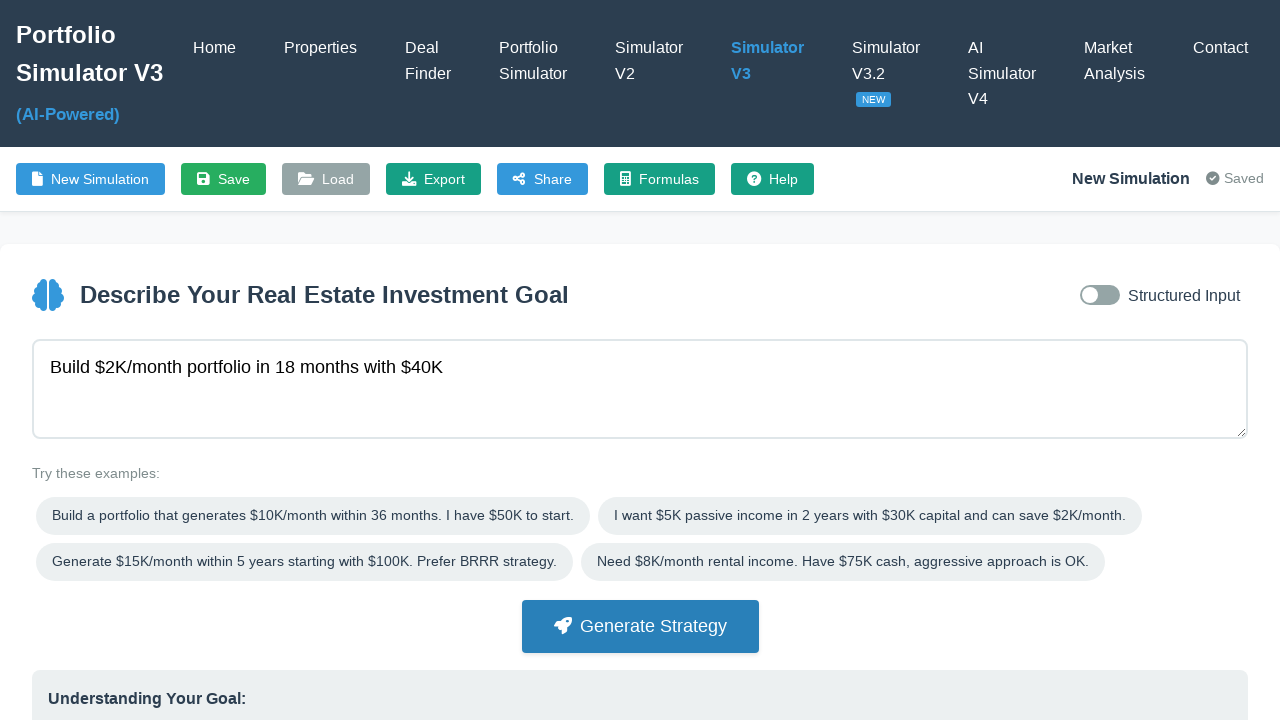

Clicked first strategy card at (227, 505) on .strategy-card >> nth=0
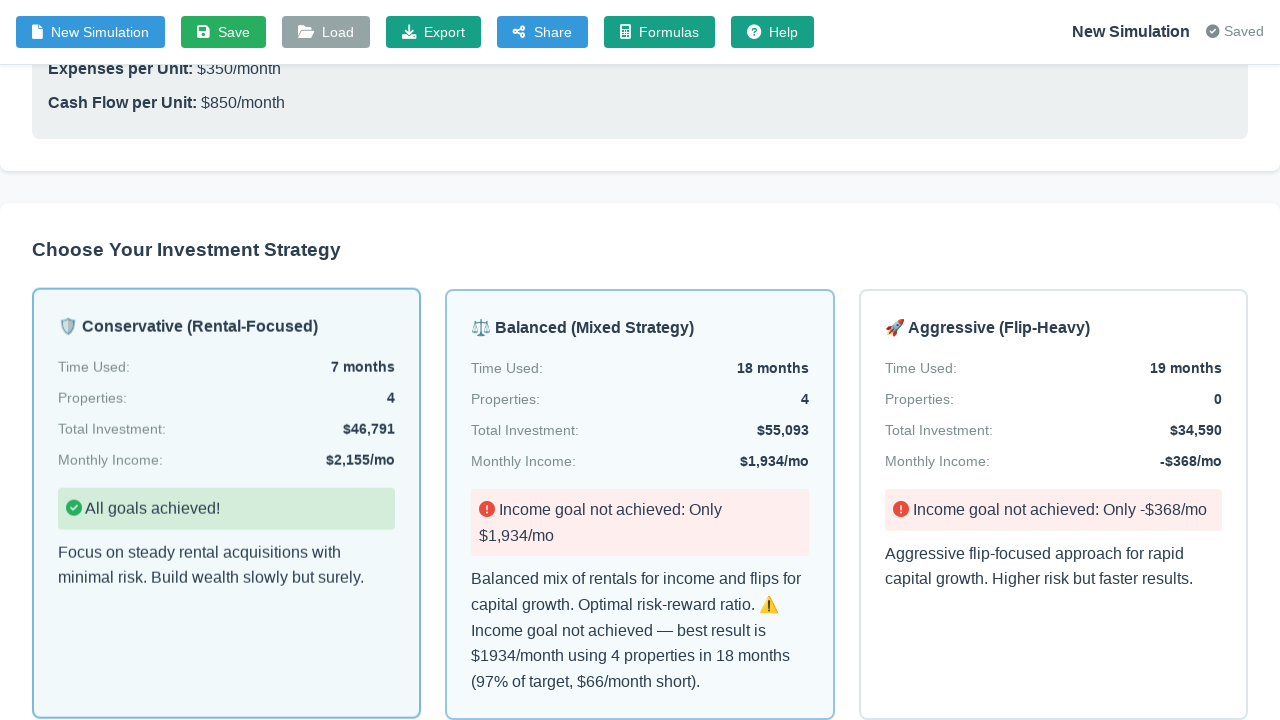

Timeline table loaded
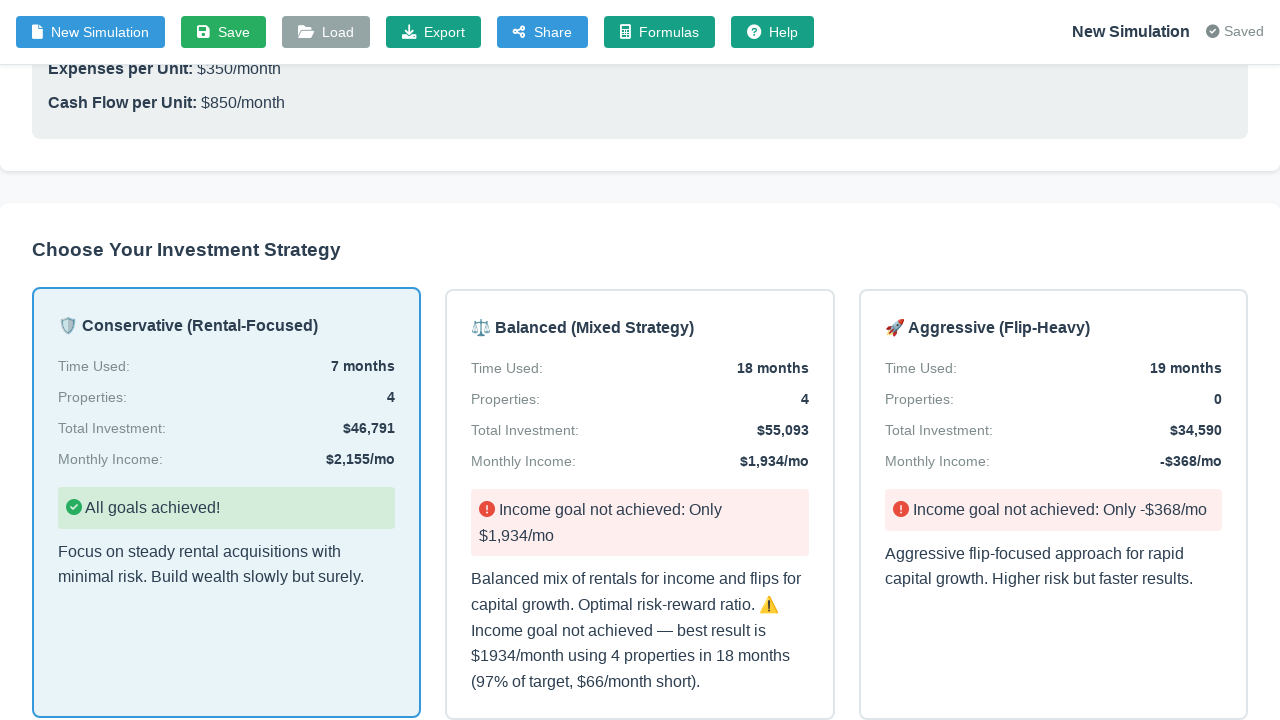

Checked 'Use Real Listings' option at (58, 710) on #useRealListings
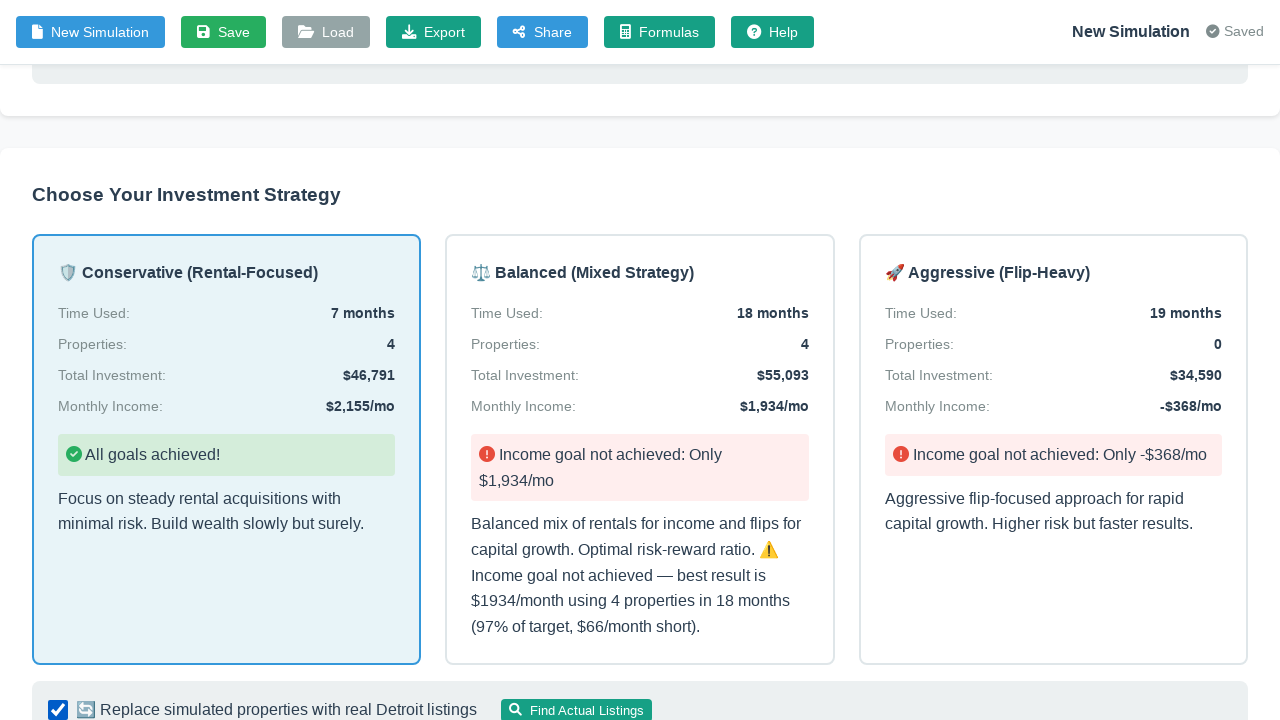

Clicked Find Actual Listings button at (576, 709) on button:has-text("Find Actual Listings")
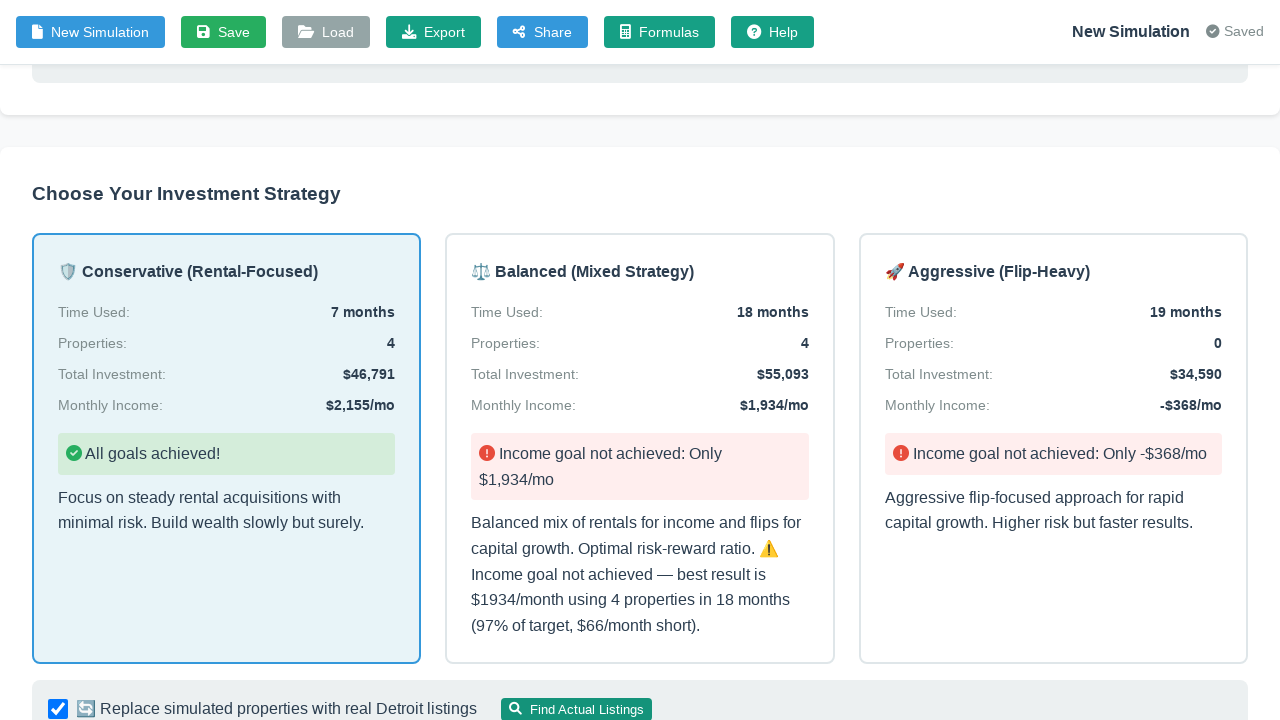

Waited 2 seconds for any errors to appear
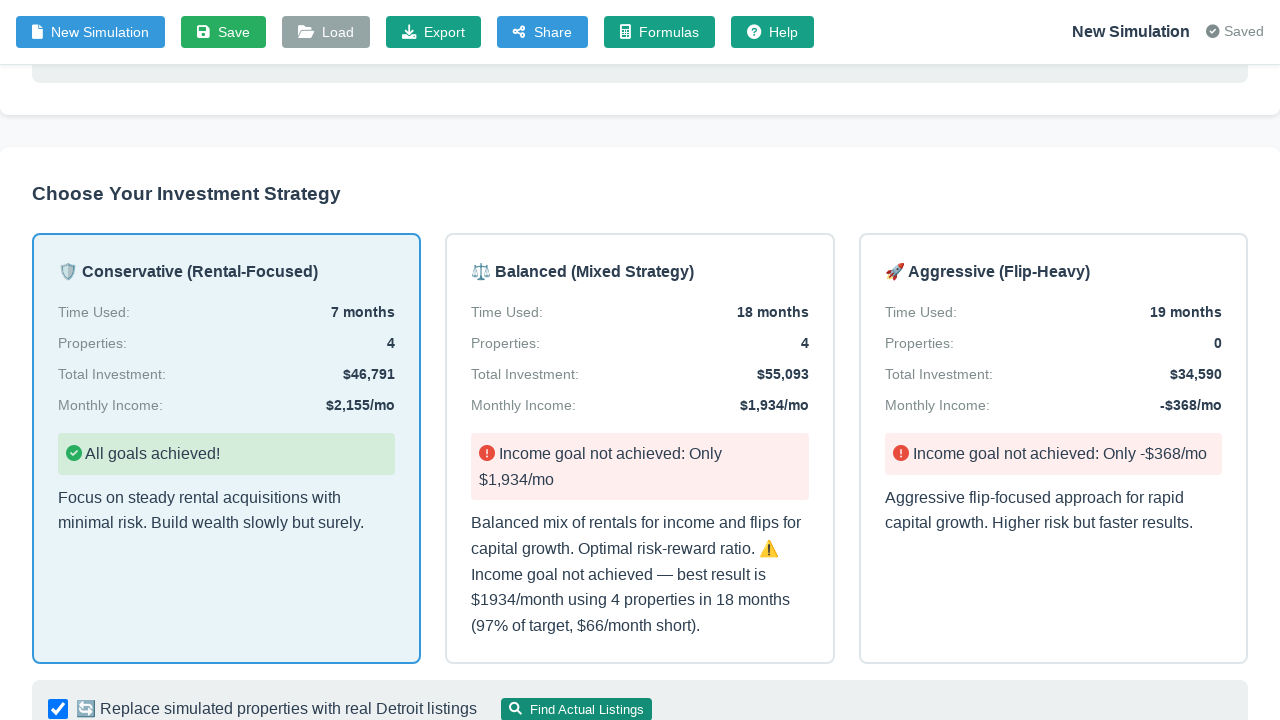

Checked for 'feature not available' error message
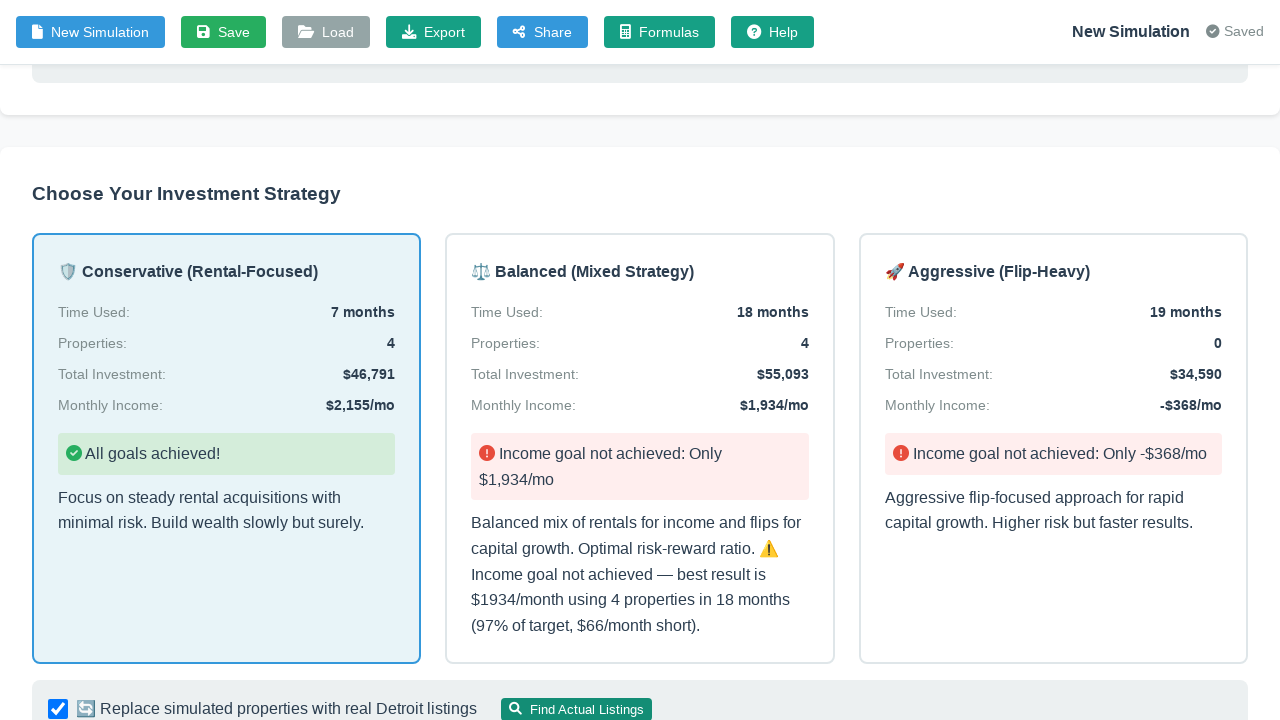

Asserted that no 'feature not available' error appeared
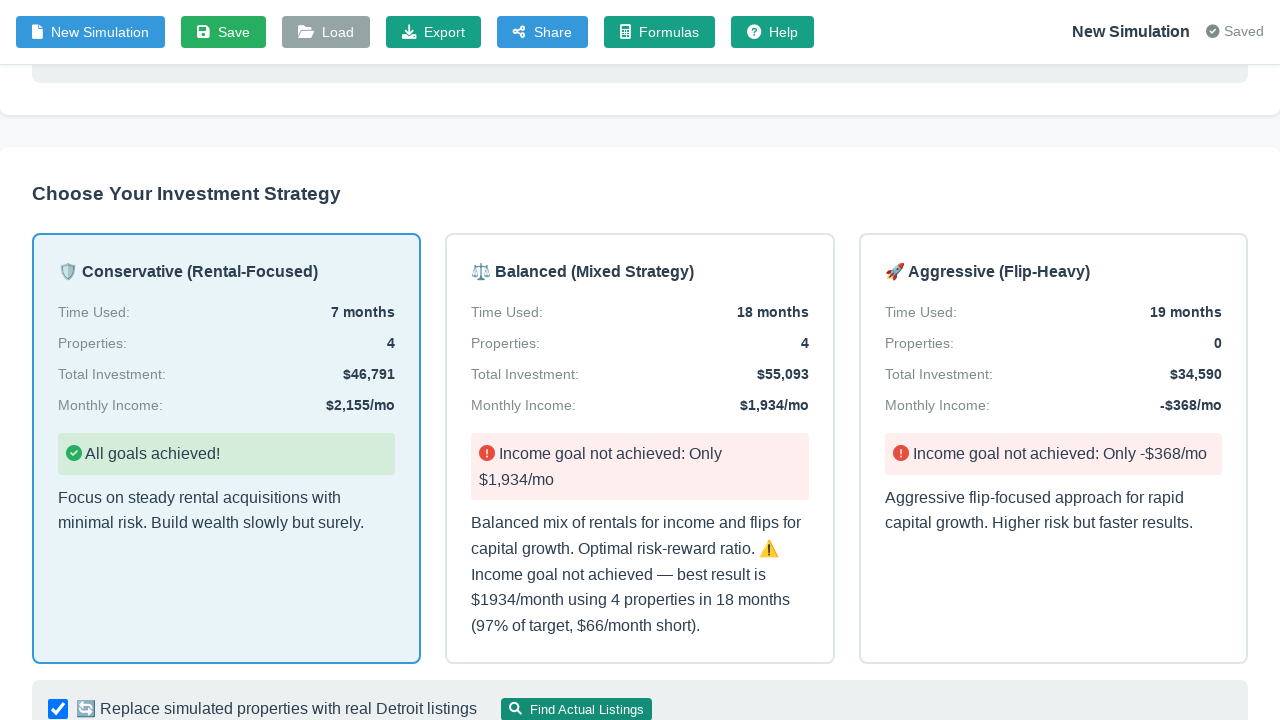

Evaluated if ListingsMatcher was auto-initialized
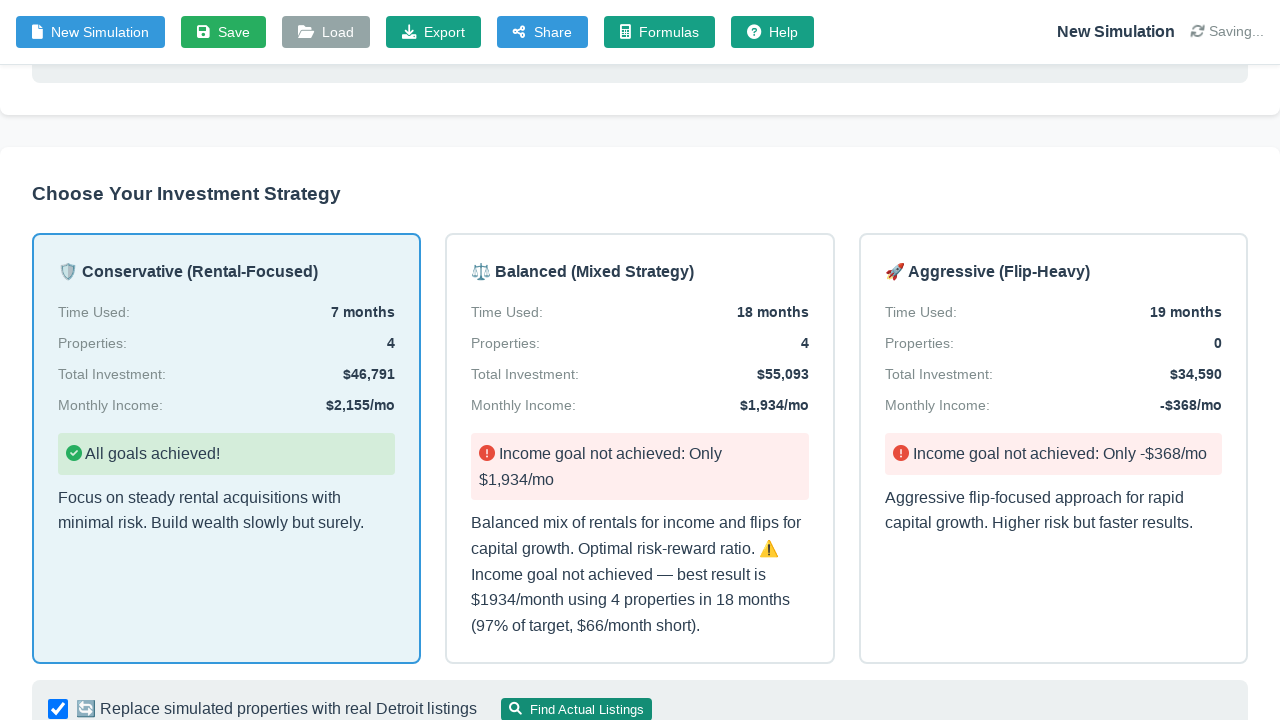

Asserted that ListingsMatcher was successfully auto-initialized on demand
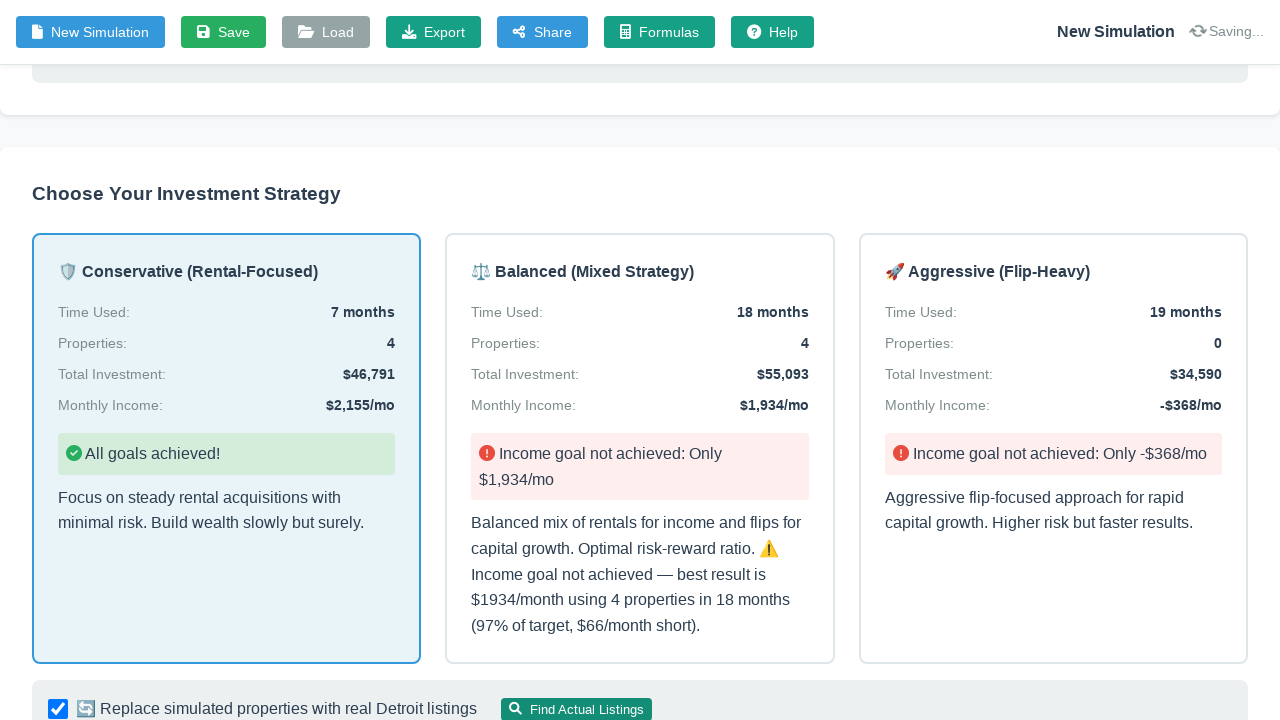

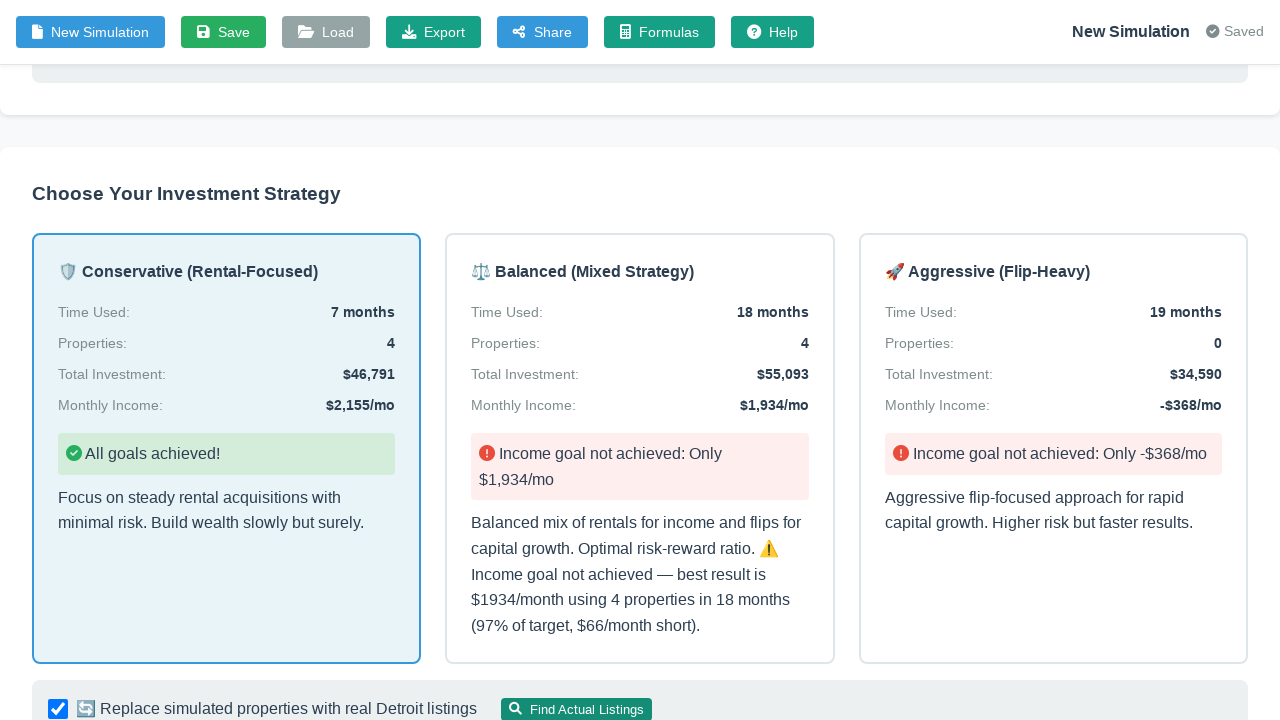